Opens an Iowa Mesh network map page and dismisses a popup/overlay by clicking a close button element.

Starting URL: https://meshmap.iowamesh.net/?lat=41.9953615365105&lng=267.2328359397183&zoom=9

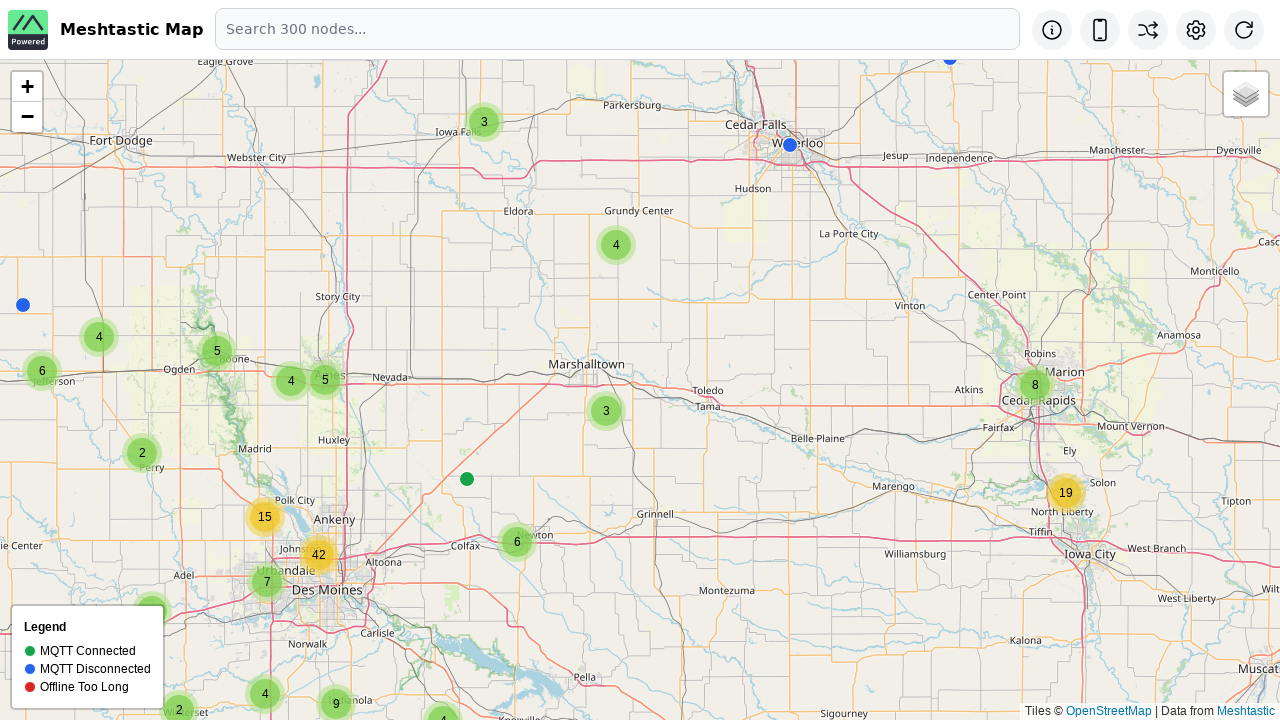

Set viewport to 2K resolution (2560x1440)
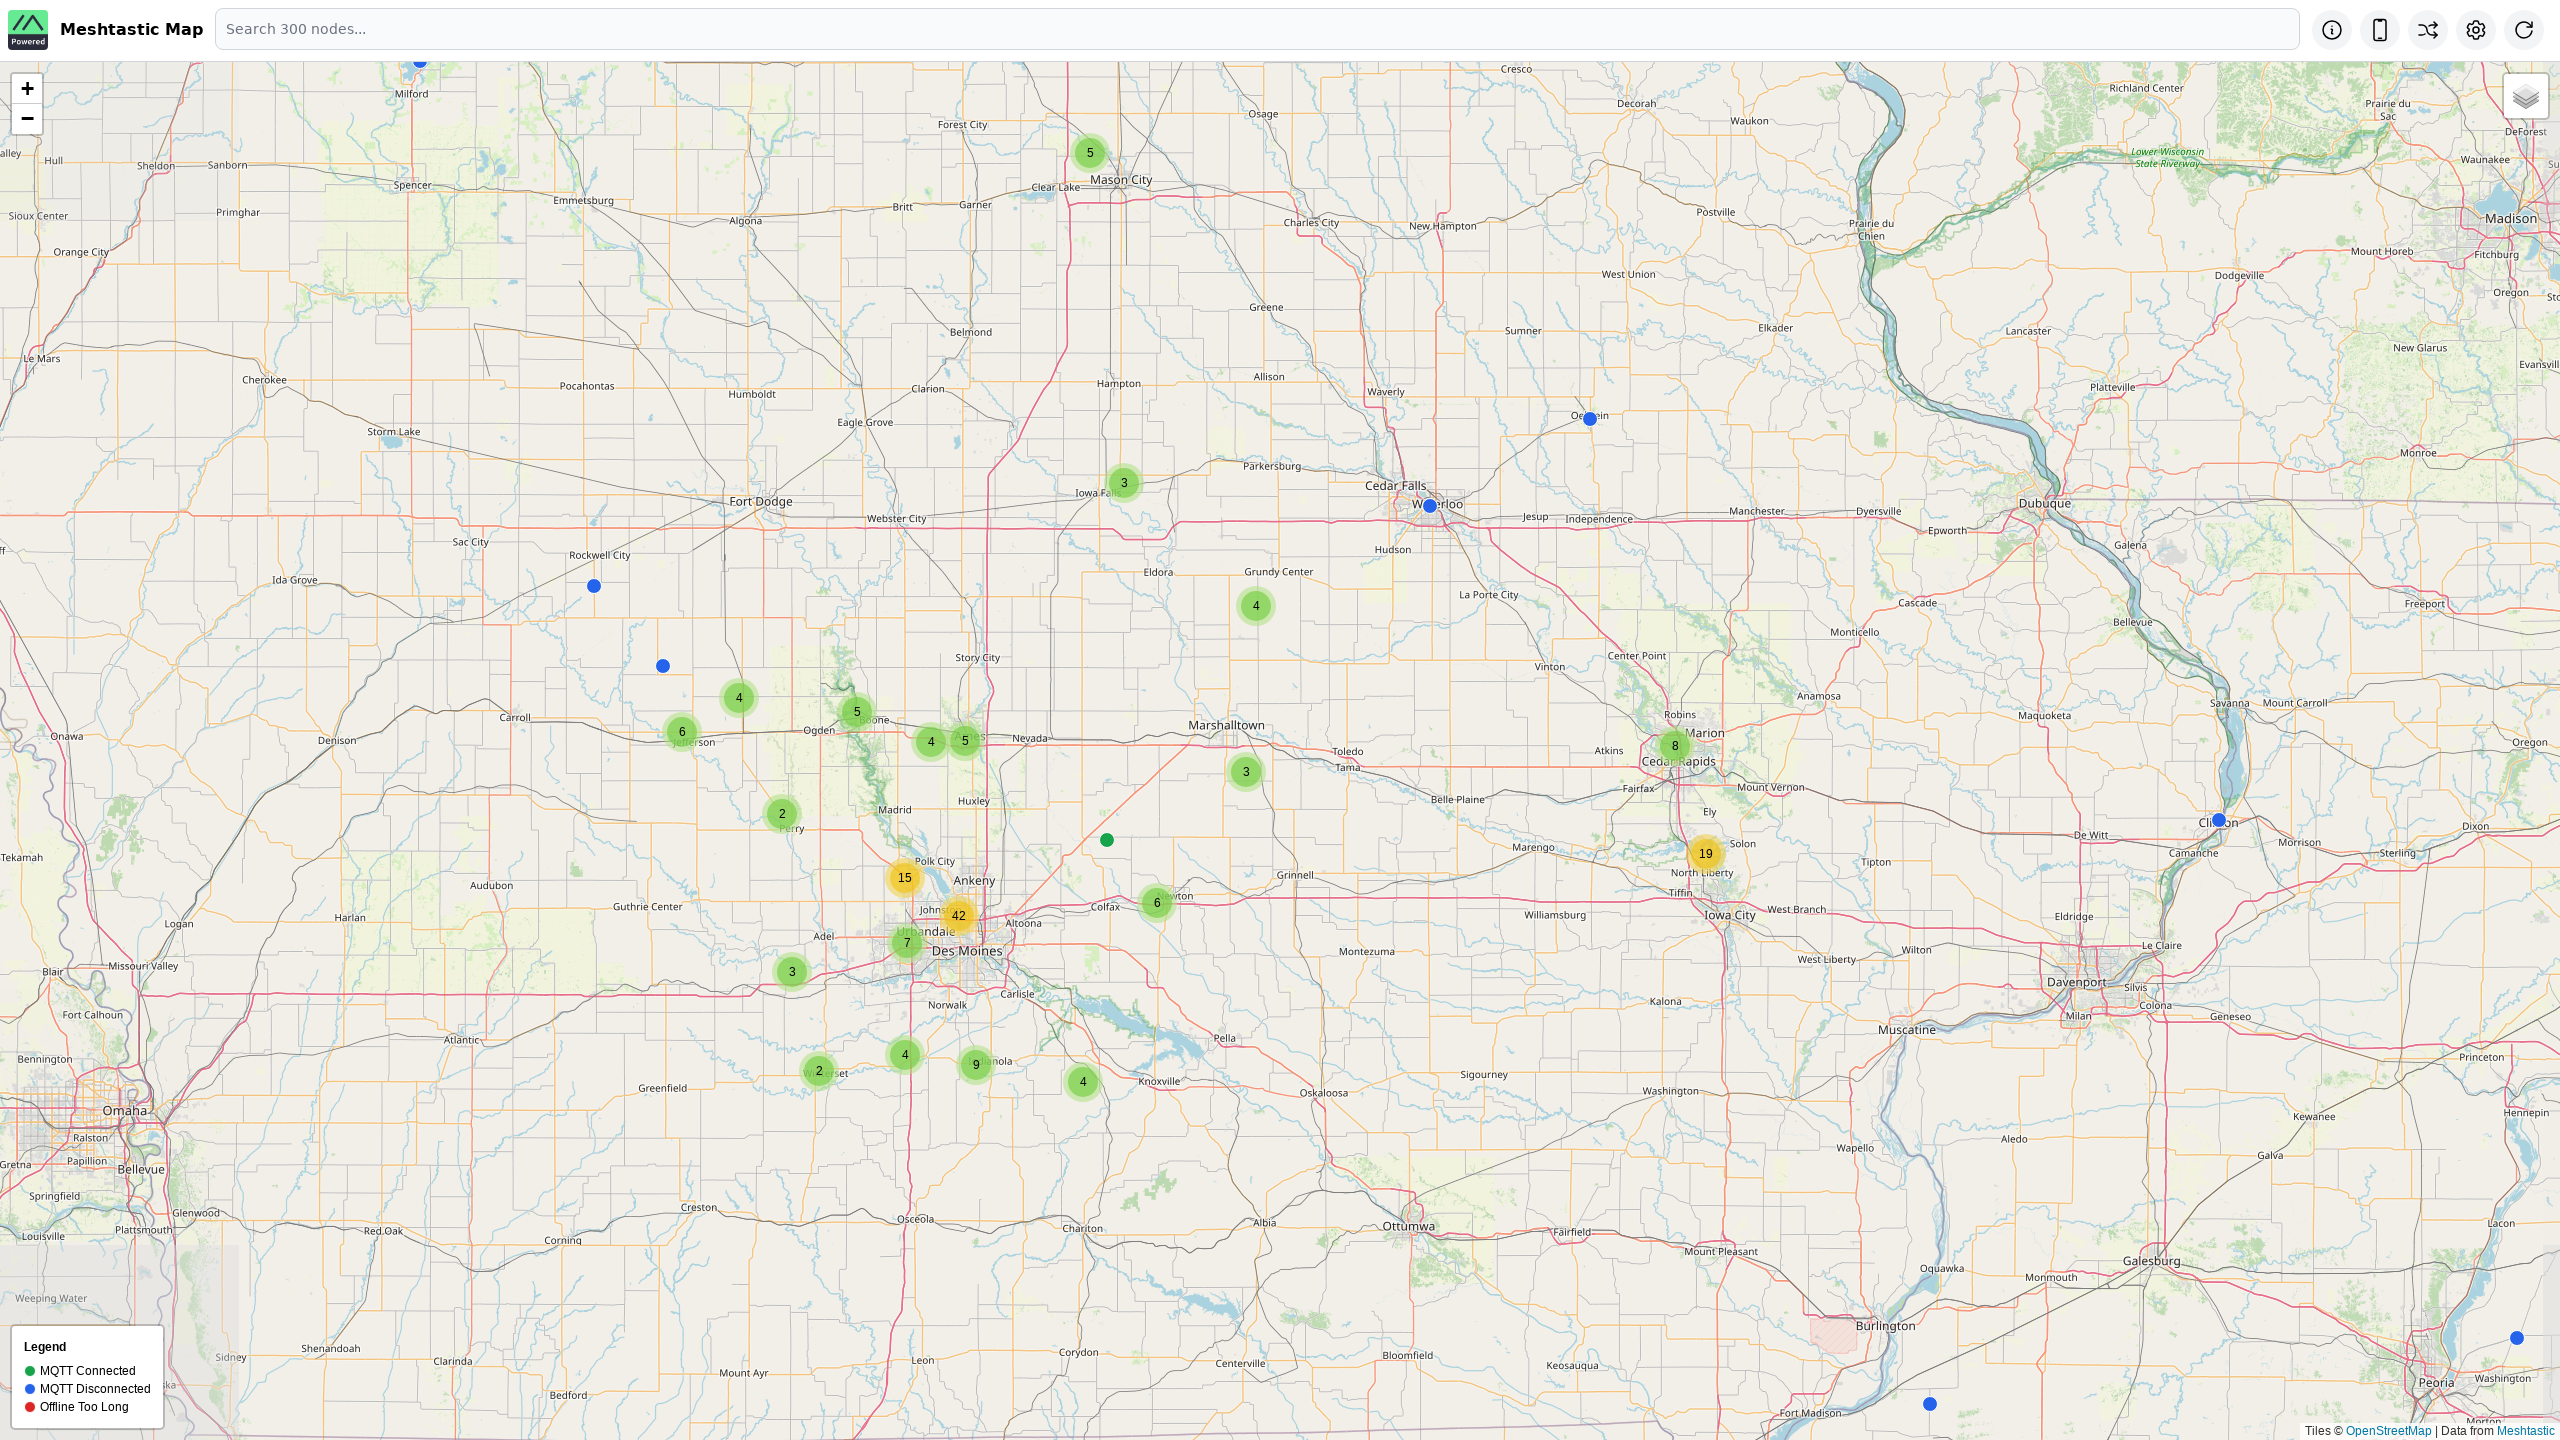

Close button did not appear, continuing without closing popup
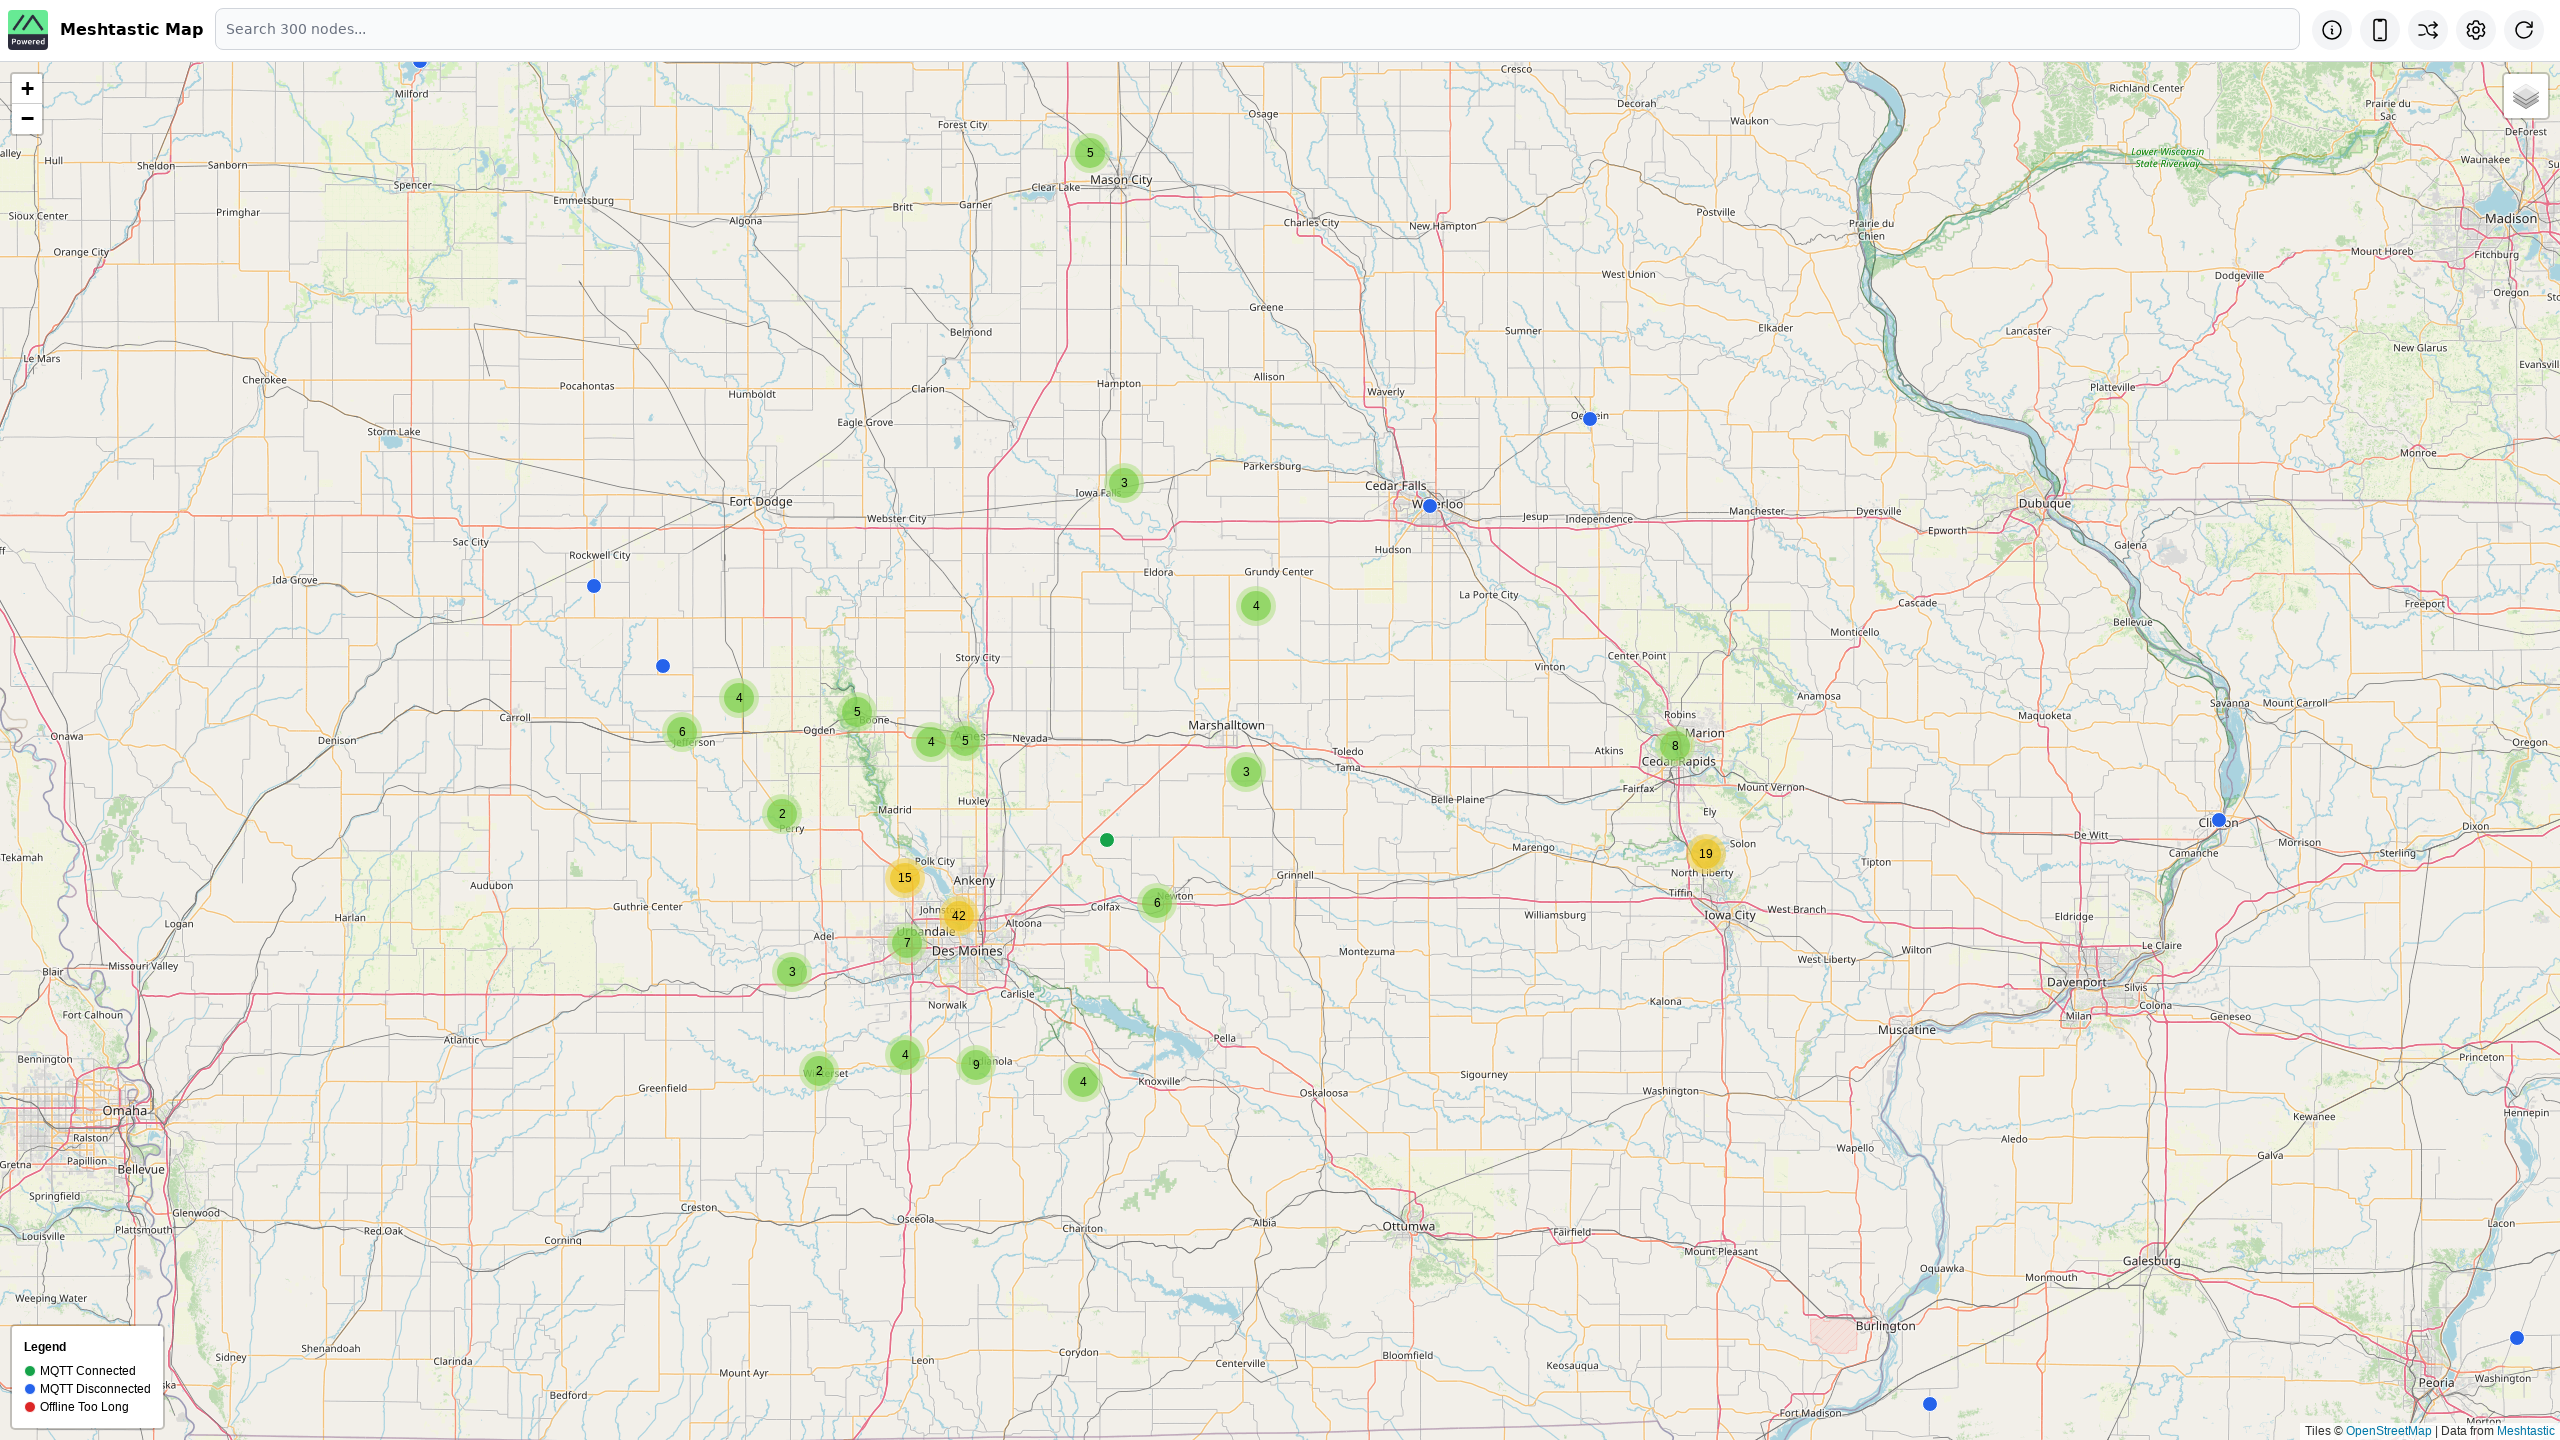

Iowa Mesh map fully loaded and network idle
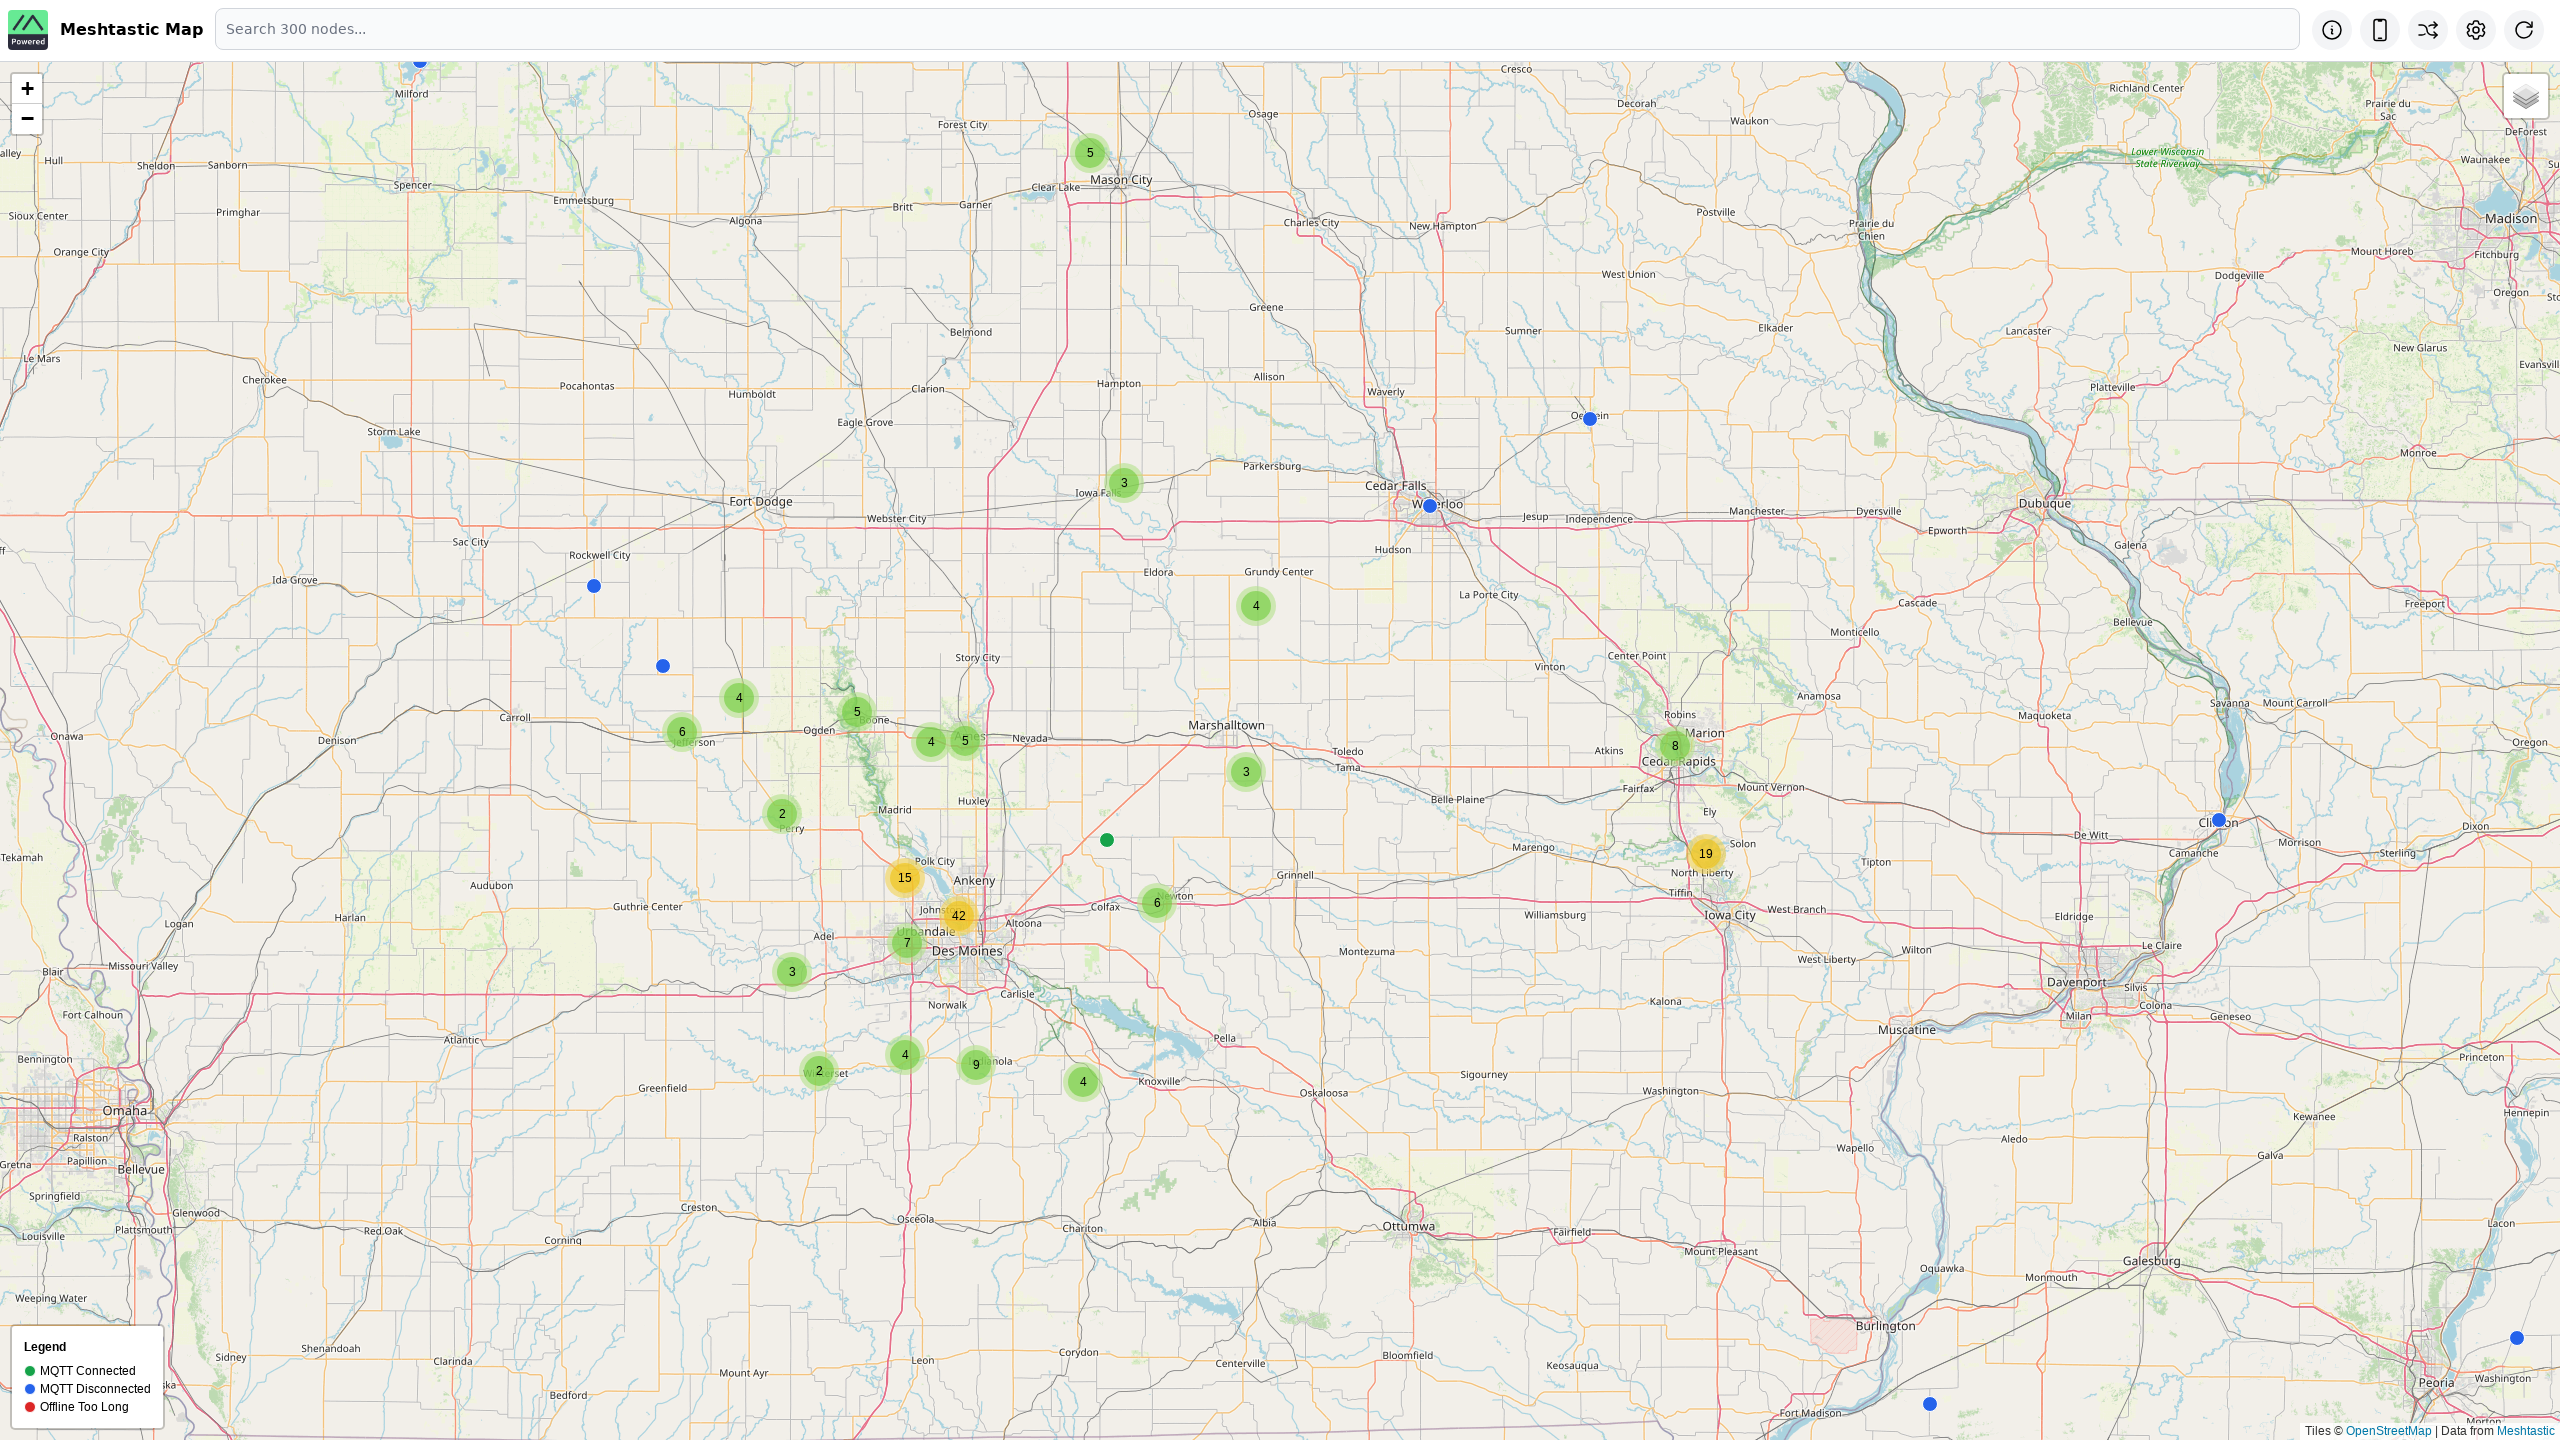

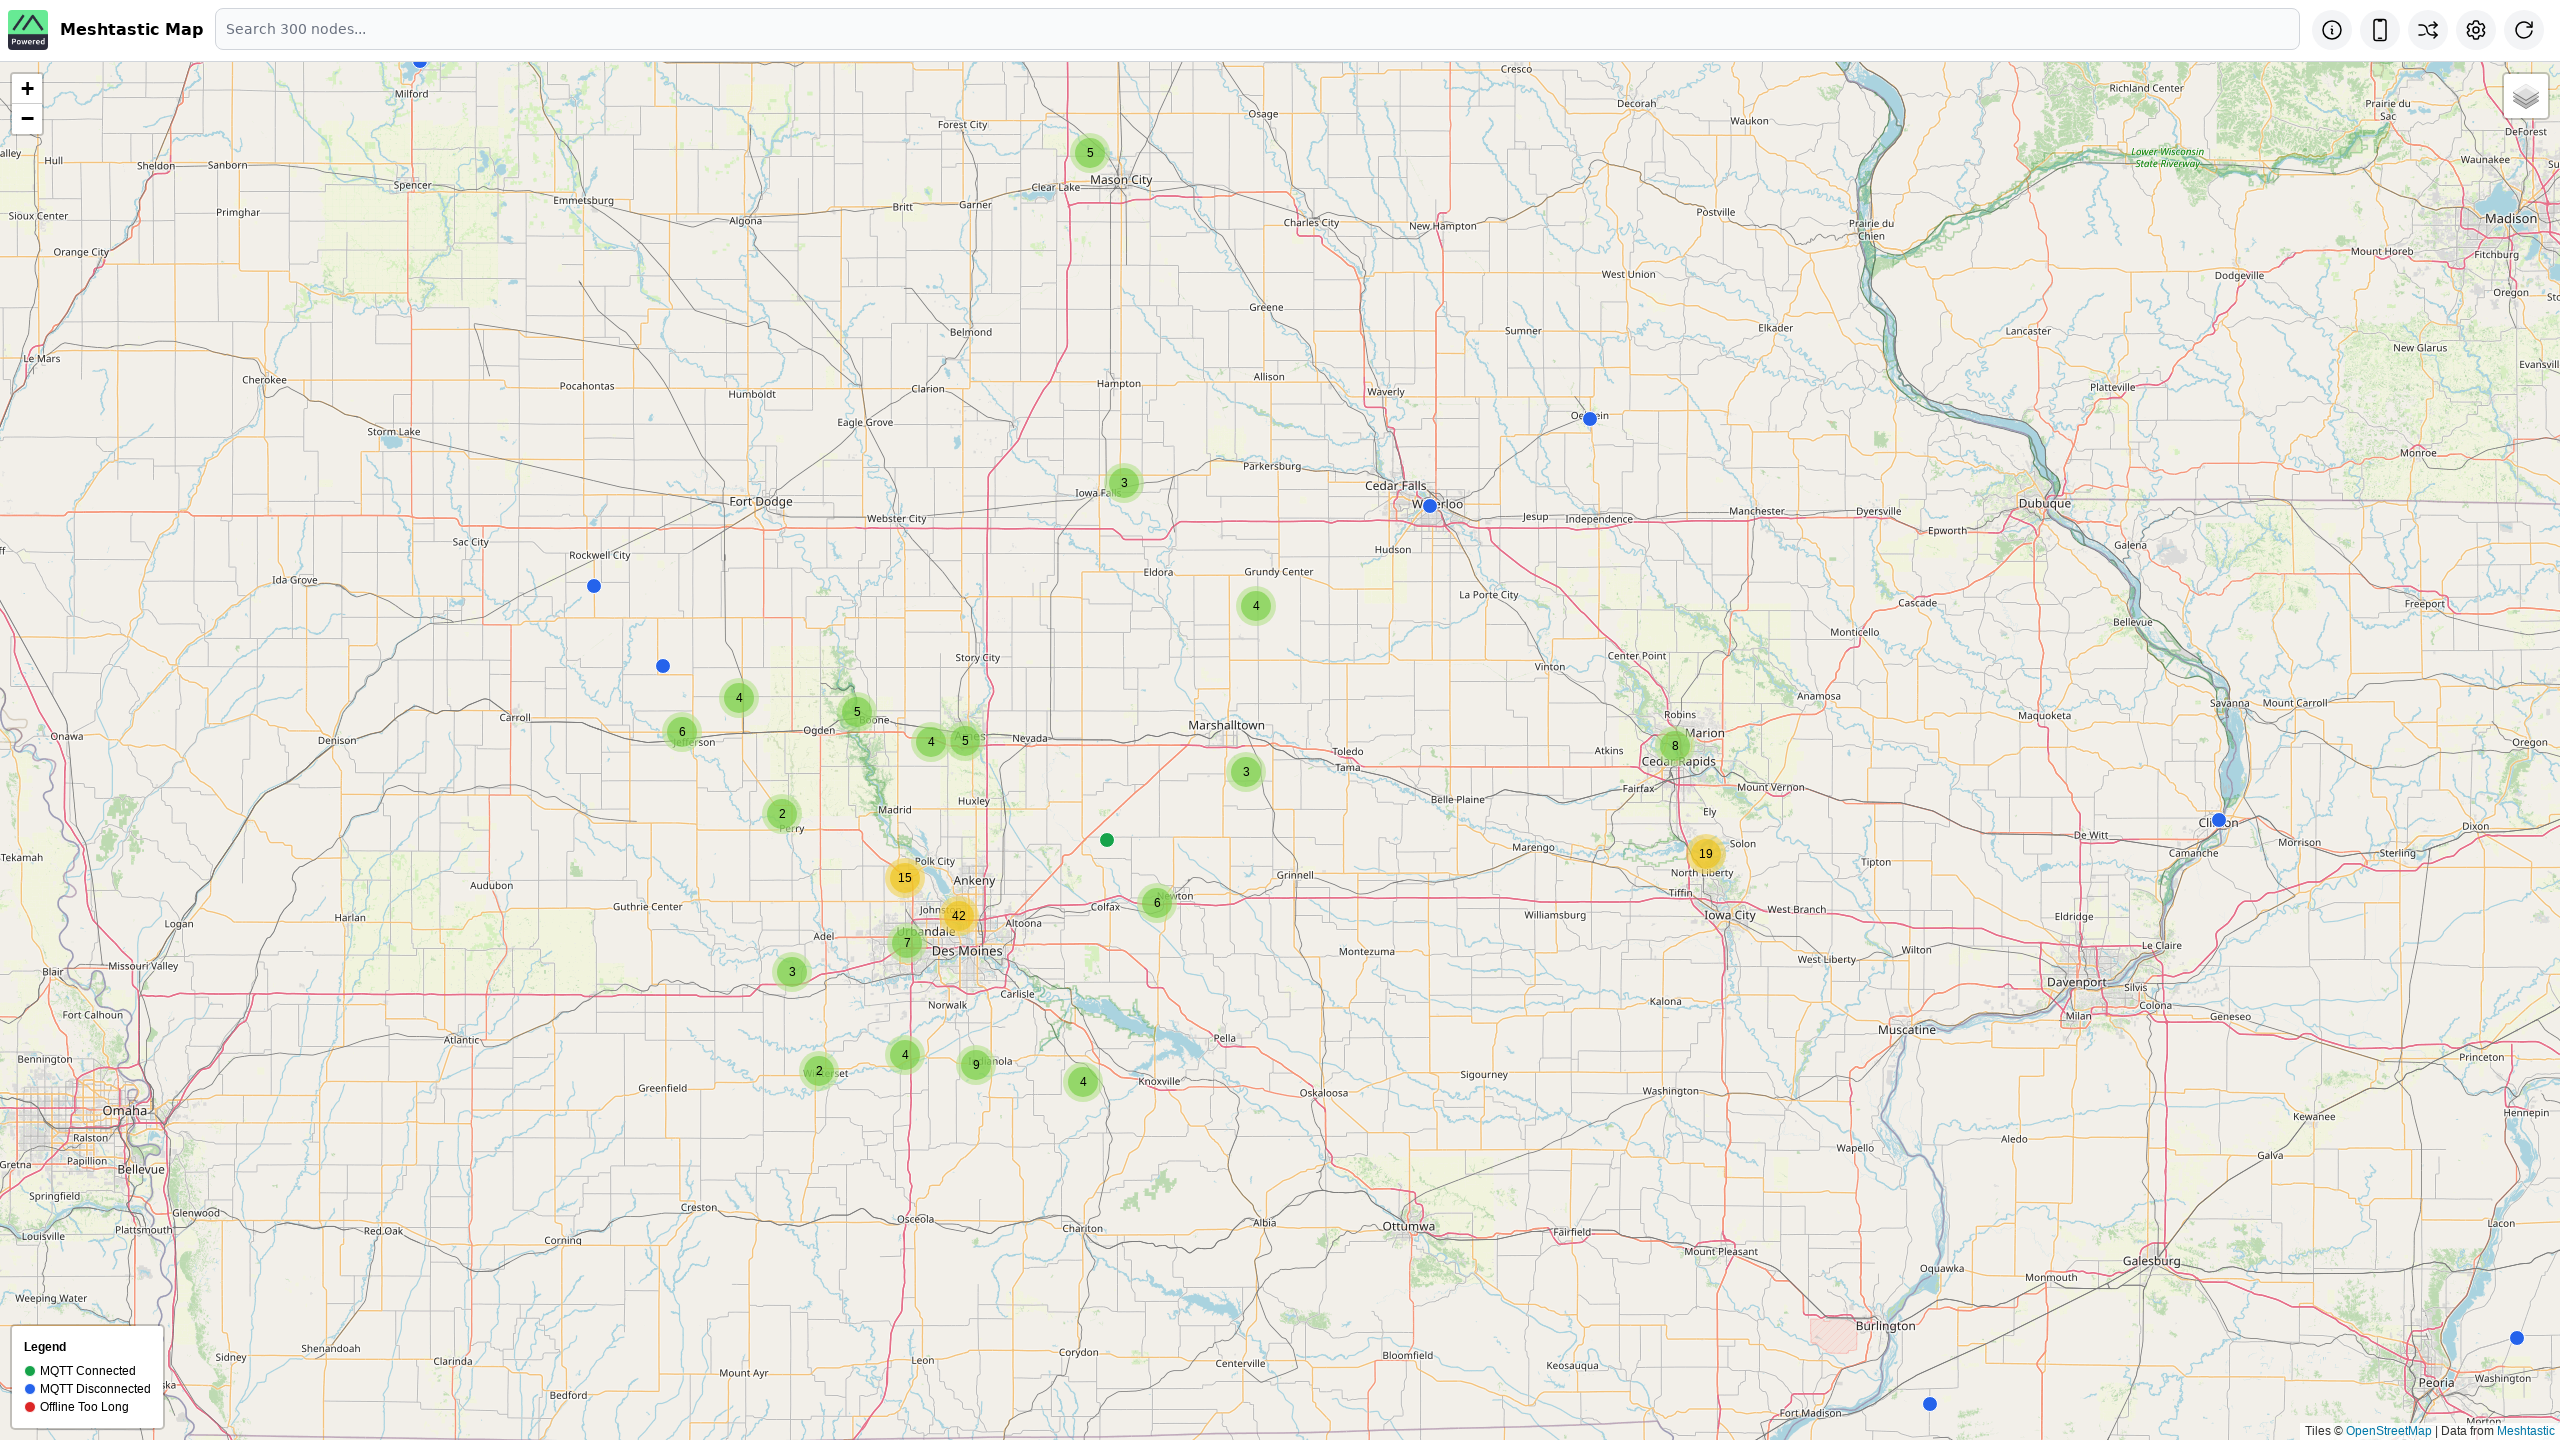